Tests clicking the first checkbox to check it and verifies it becomes checked

Starting URL: https://the-internet.herokuapp.com/checkboxes

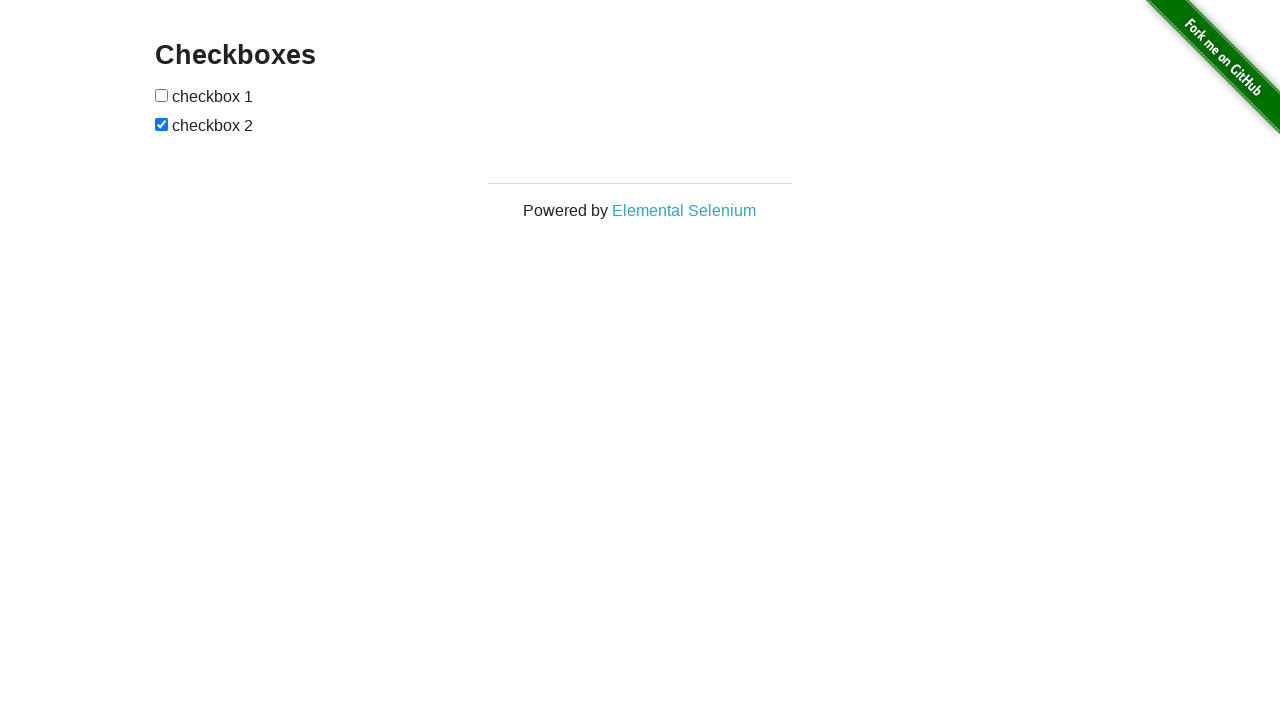

Located first checkbox element
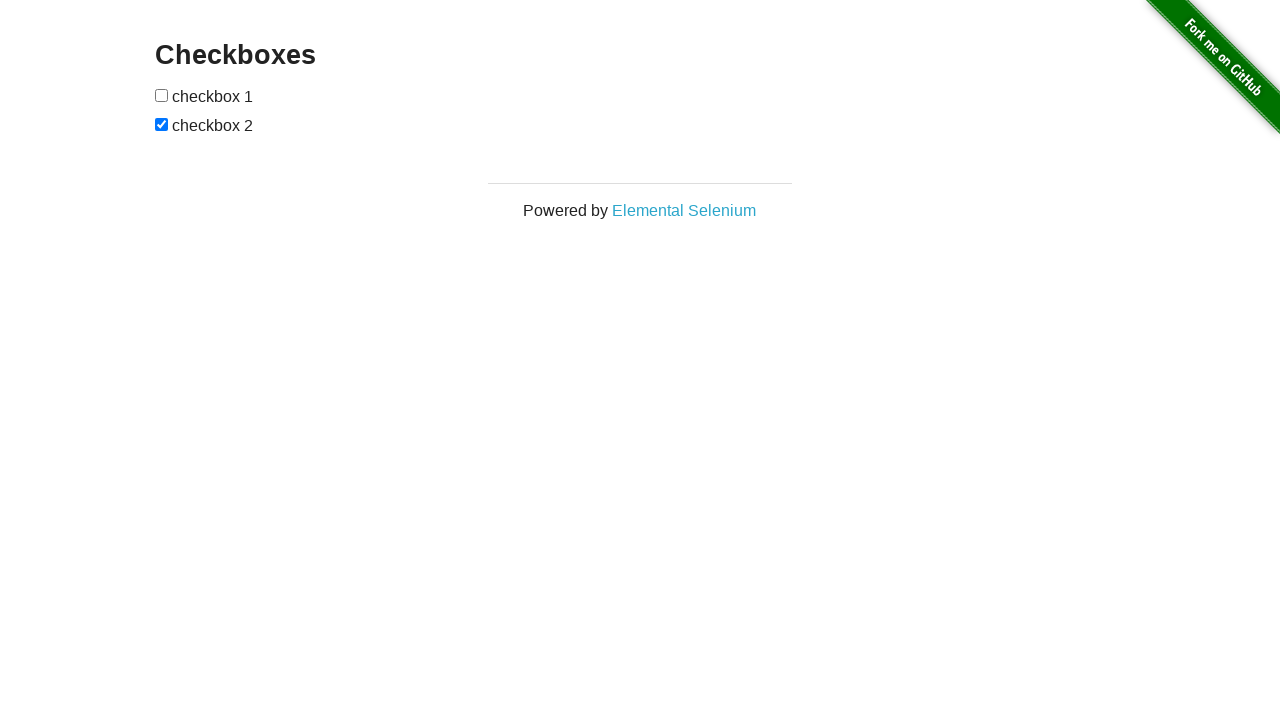

Clicked first checkbox to check it at (162, 95) on xpath=//input[1]
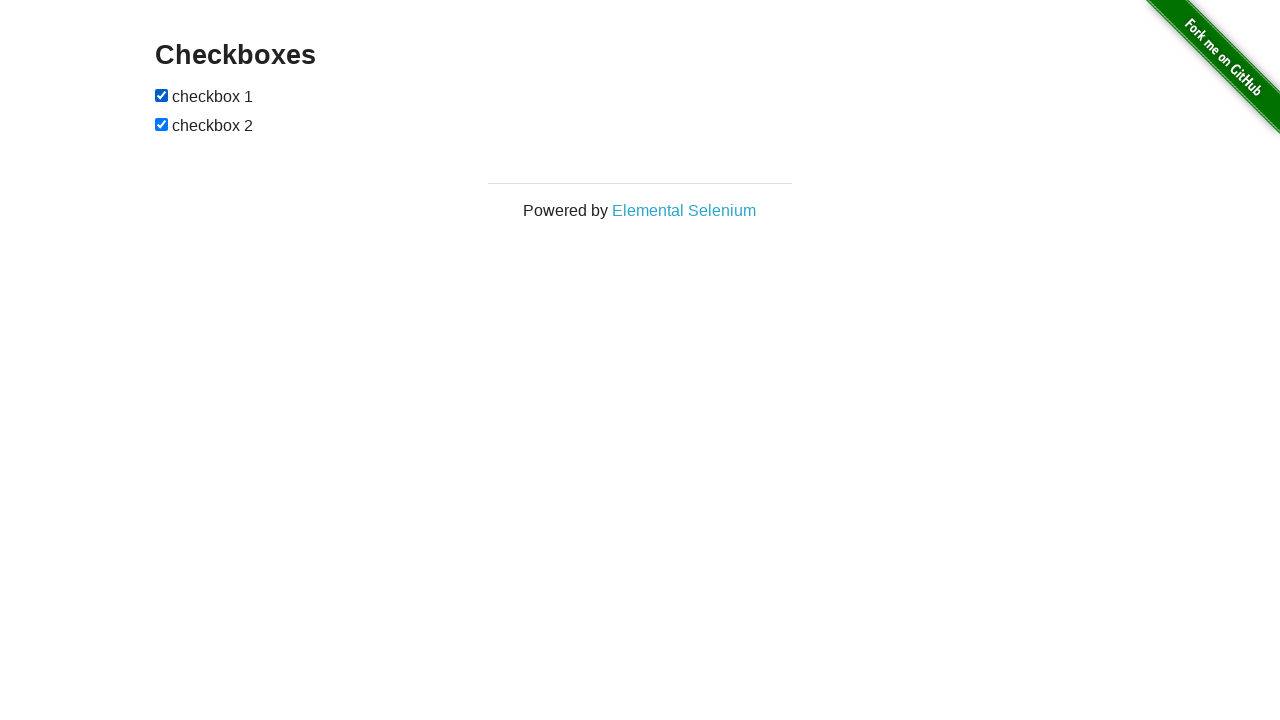

Verified first checkbox is checked
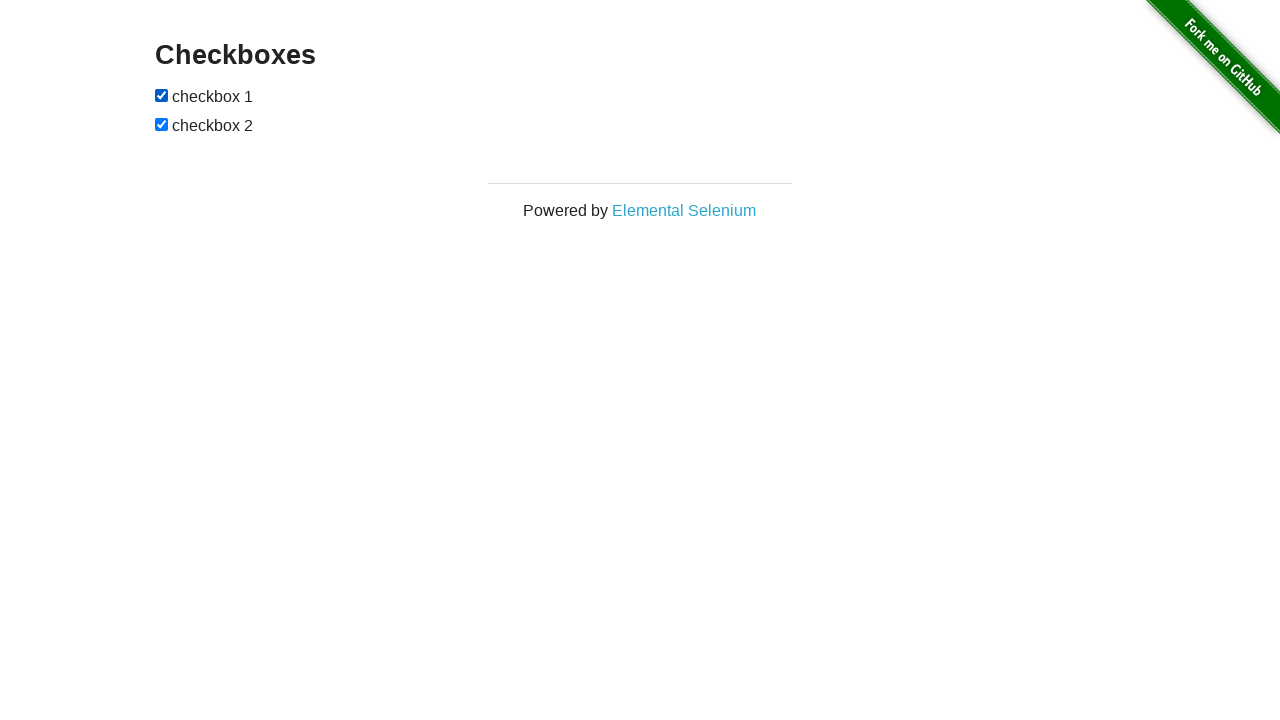

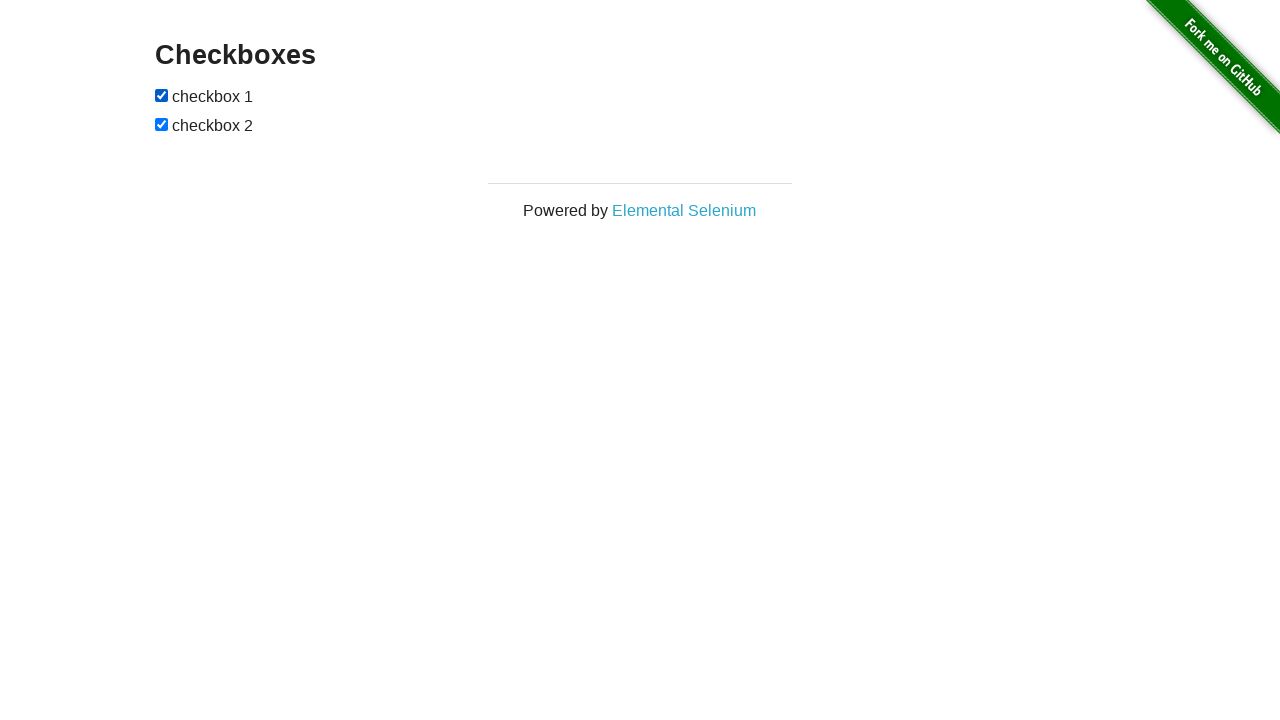